Tests checkbox interactions by selecting and deselecting checkboxes, verifying their states

Starting URL: https://the-internet.herokuapp.com/checkboxes

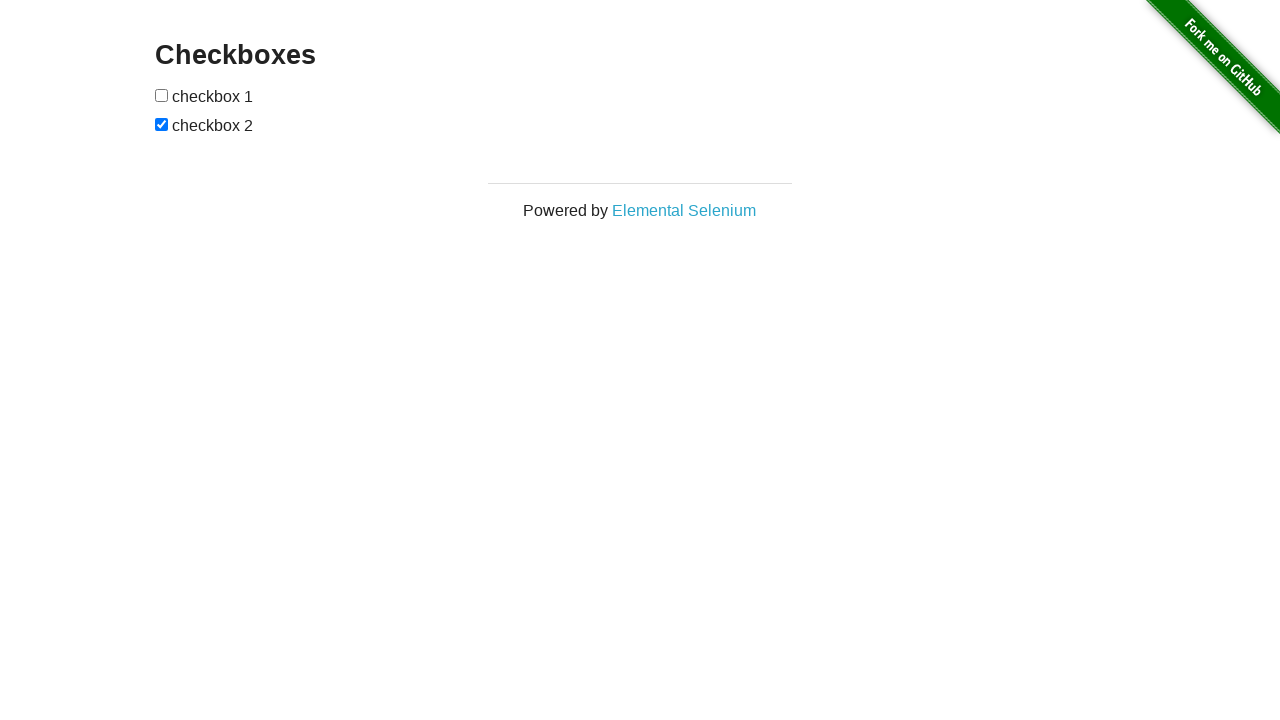

Clicked first checkbox to select it at (162, 95) on xpath=//*[@id="checkboxes"]/input[1]
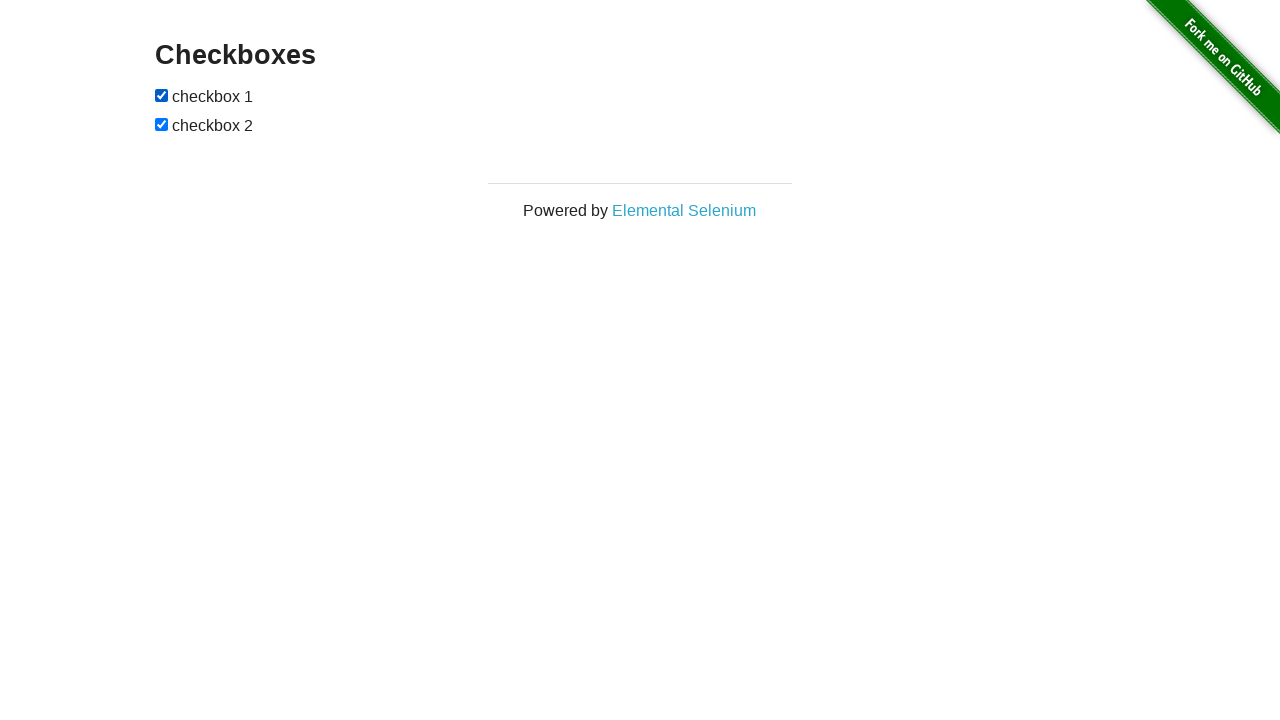

Verified second checkbox is checked
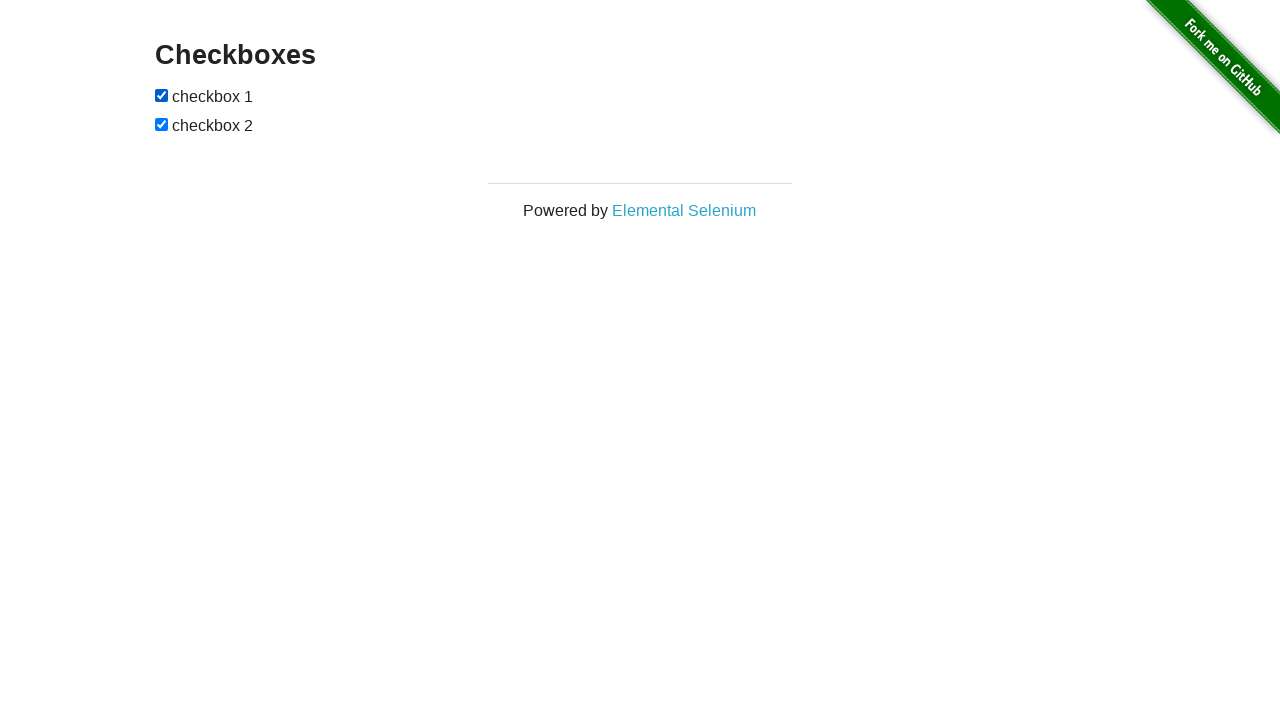

Clicked second checkbox to deselect it at (162, 124) on xpath=//*[@id="checkboxes"]/input[2]
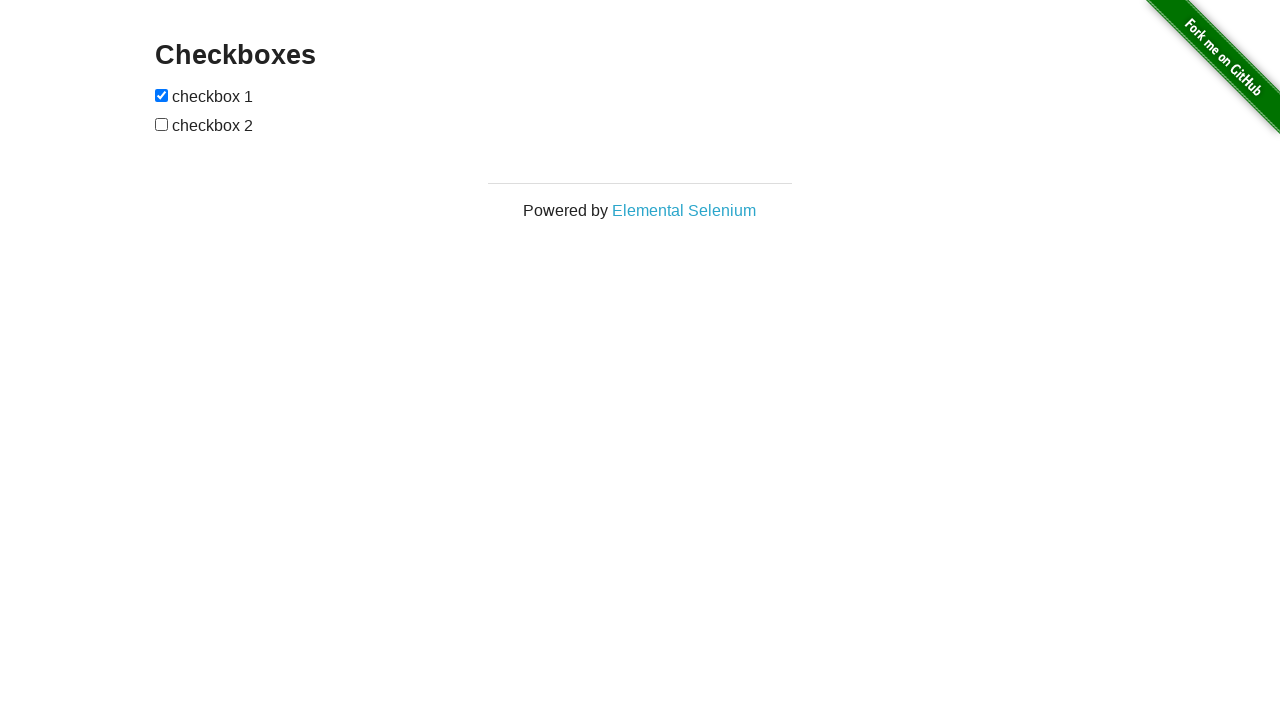

Clicked second checkbox to select it at (162, 124) on xpath=//*[@id="checkboxes"]/input[2]
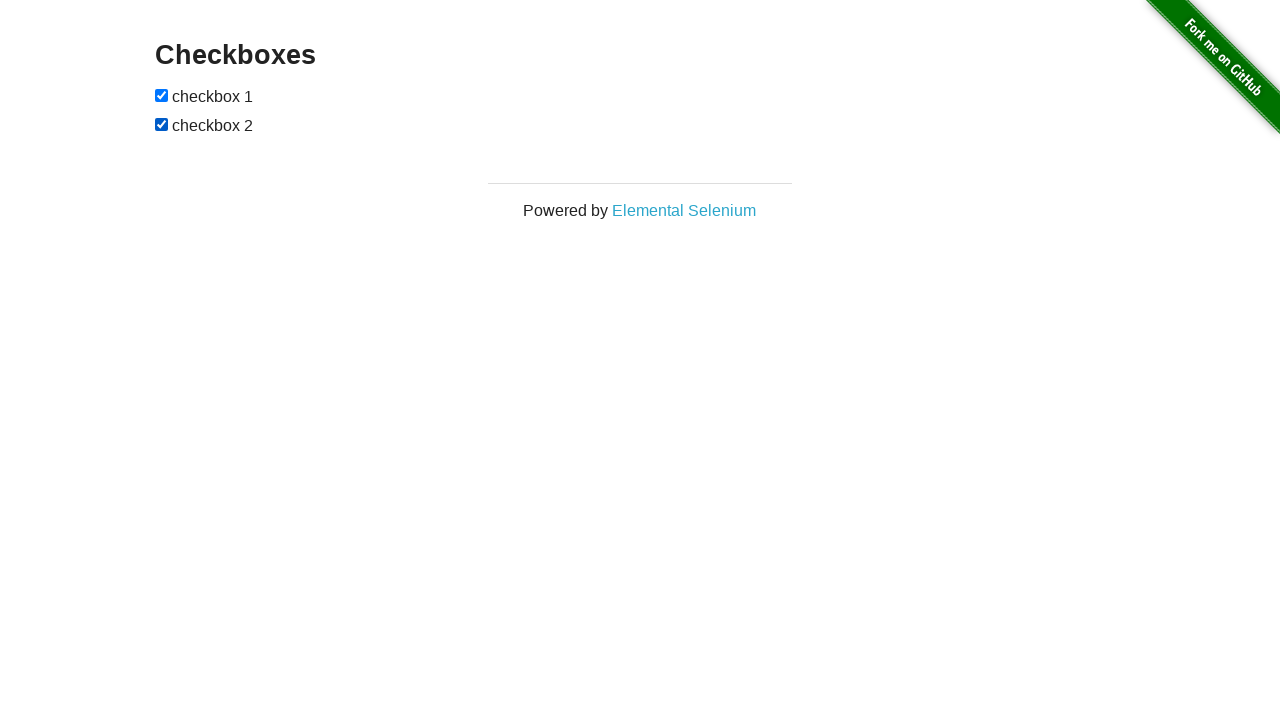

Verified first checkbox is checked
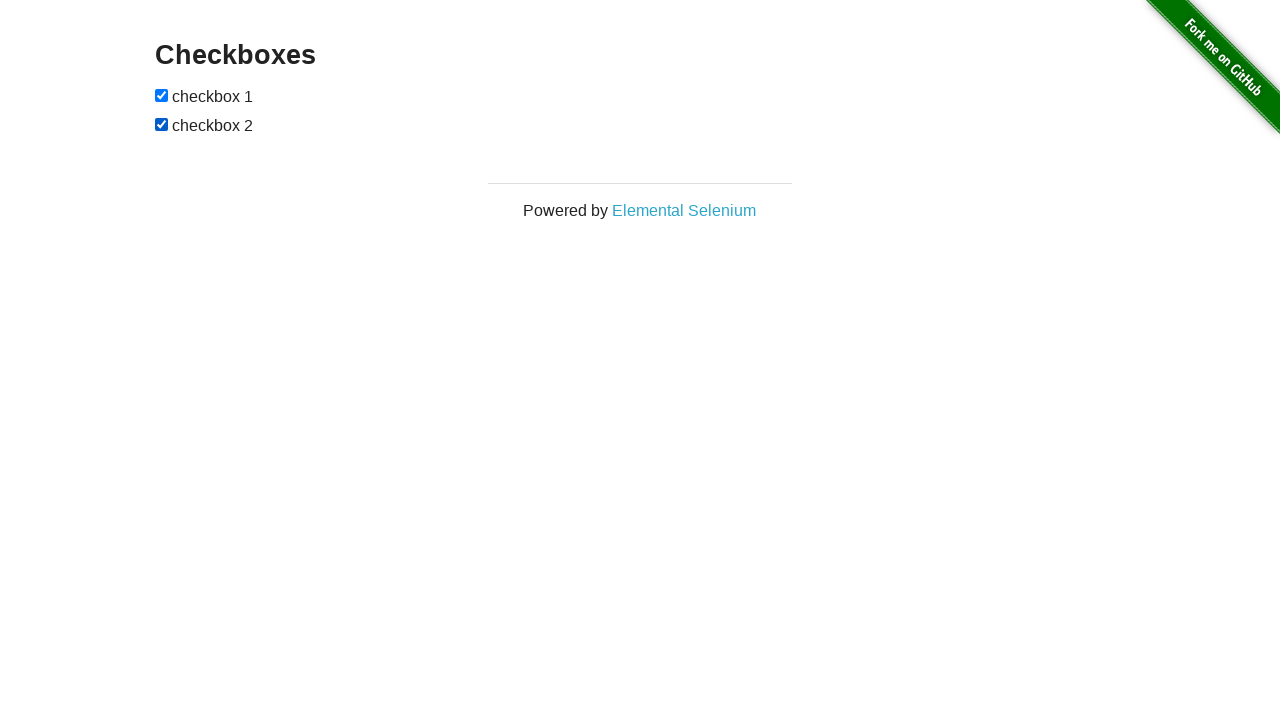

Clicked first checkbox to deselect it at (162, 95) on xpath=//*[@id="checkboxes"]/input[1]
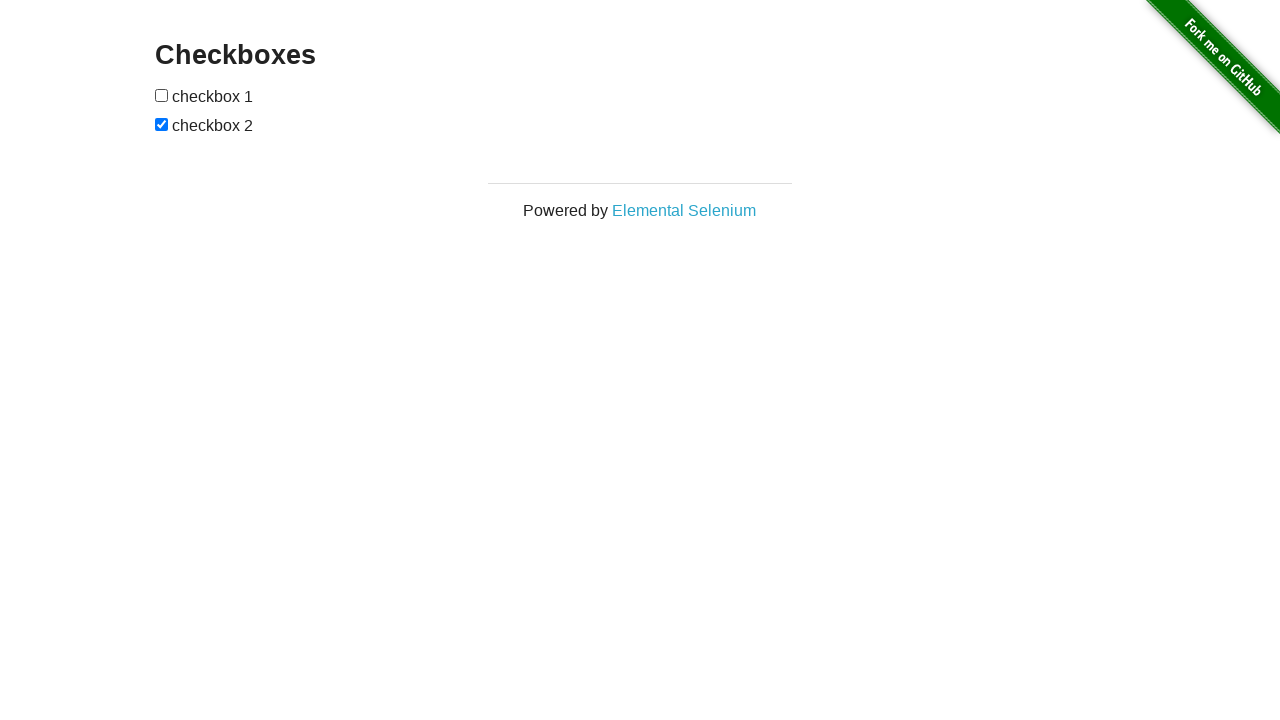

Verified second checkbox is checked
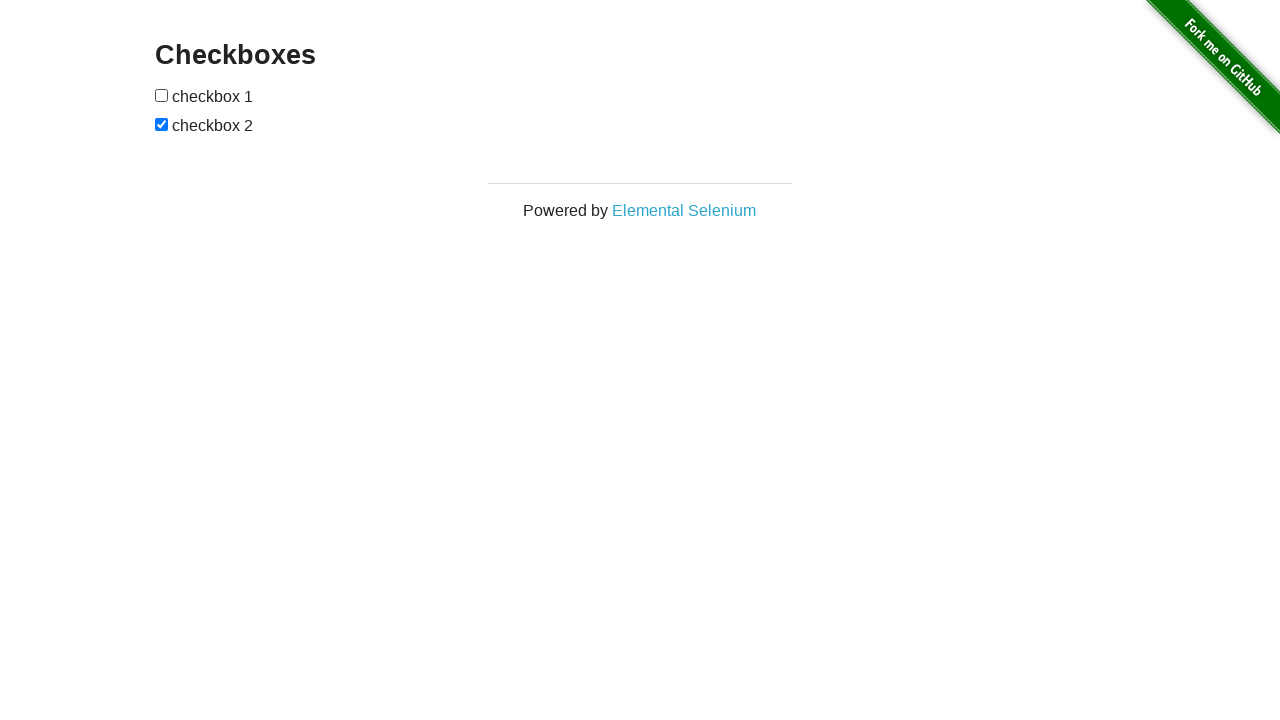

Clicked second checkbox to deselect it at (162, 124) on xpath=//*[@id="checkboxes"]/input[2]
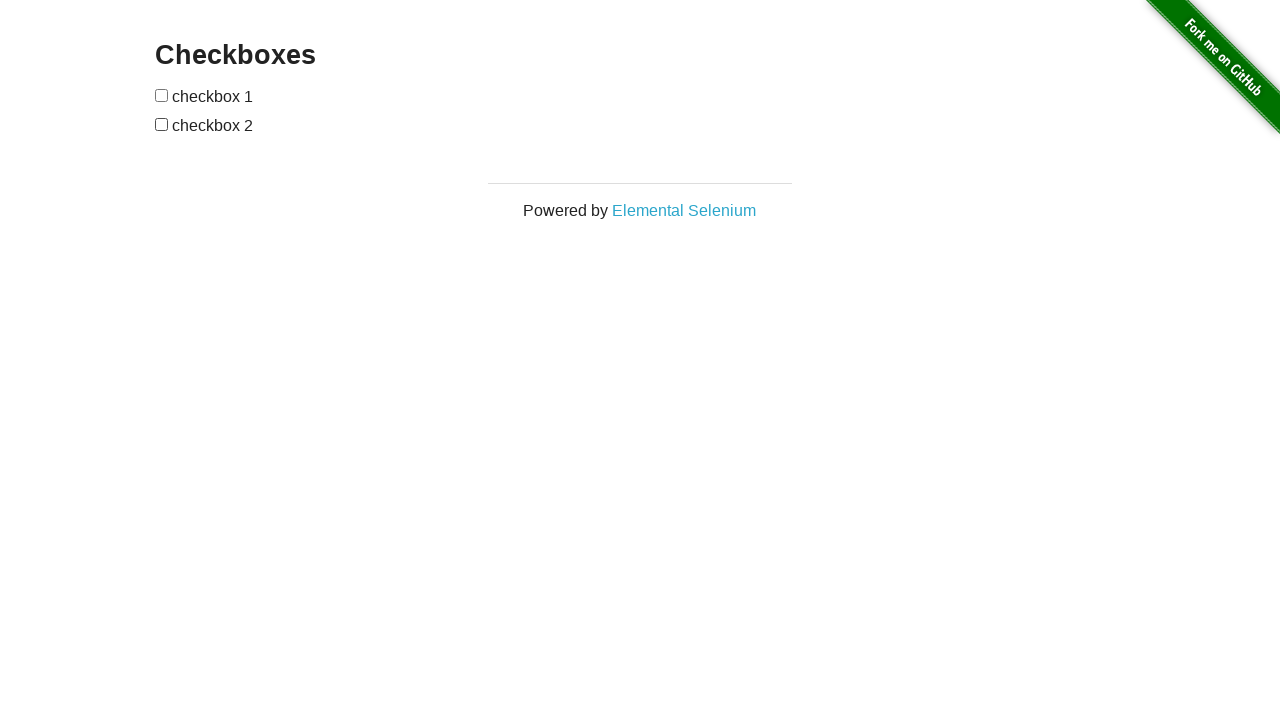

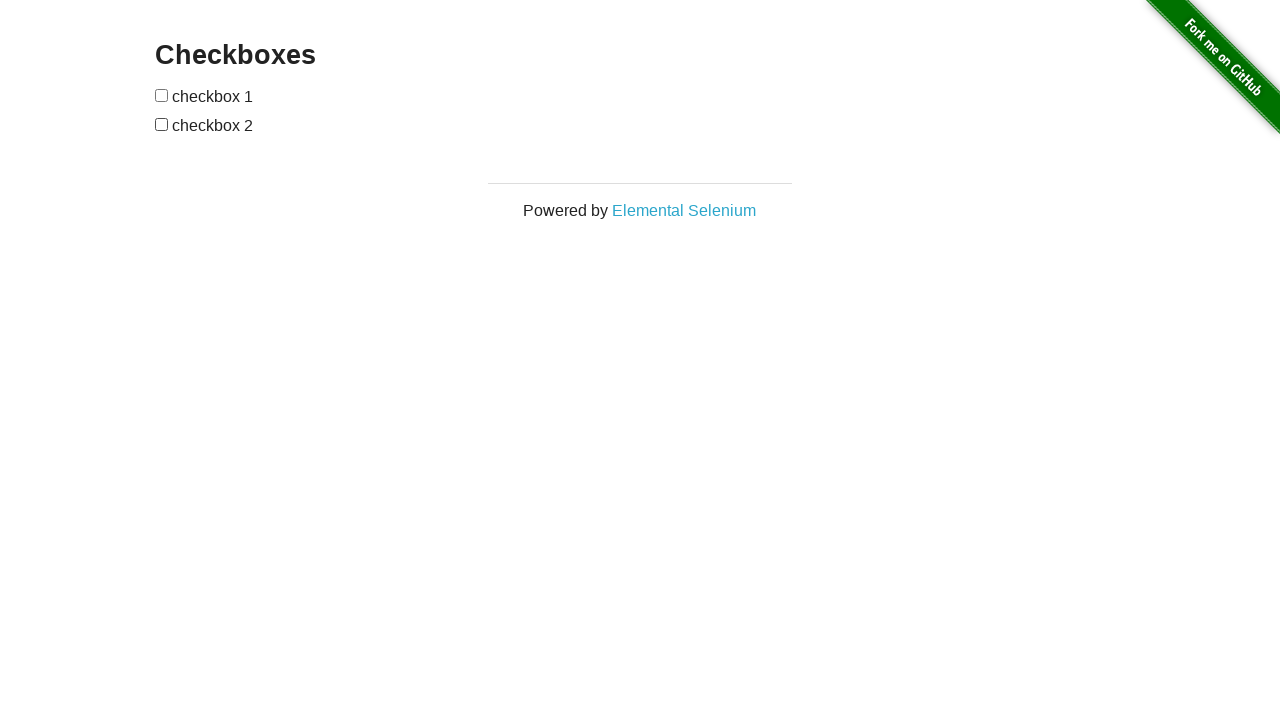